Tests a basic form submission by clicking on "Basic Elements" section, filling in first name, last name, and company name fields, submitting the form, and verifying the alert message displays the entered values.

Starting URL: http://automationbykrishna.com/

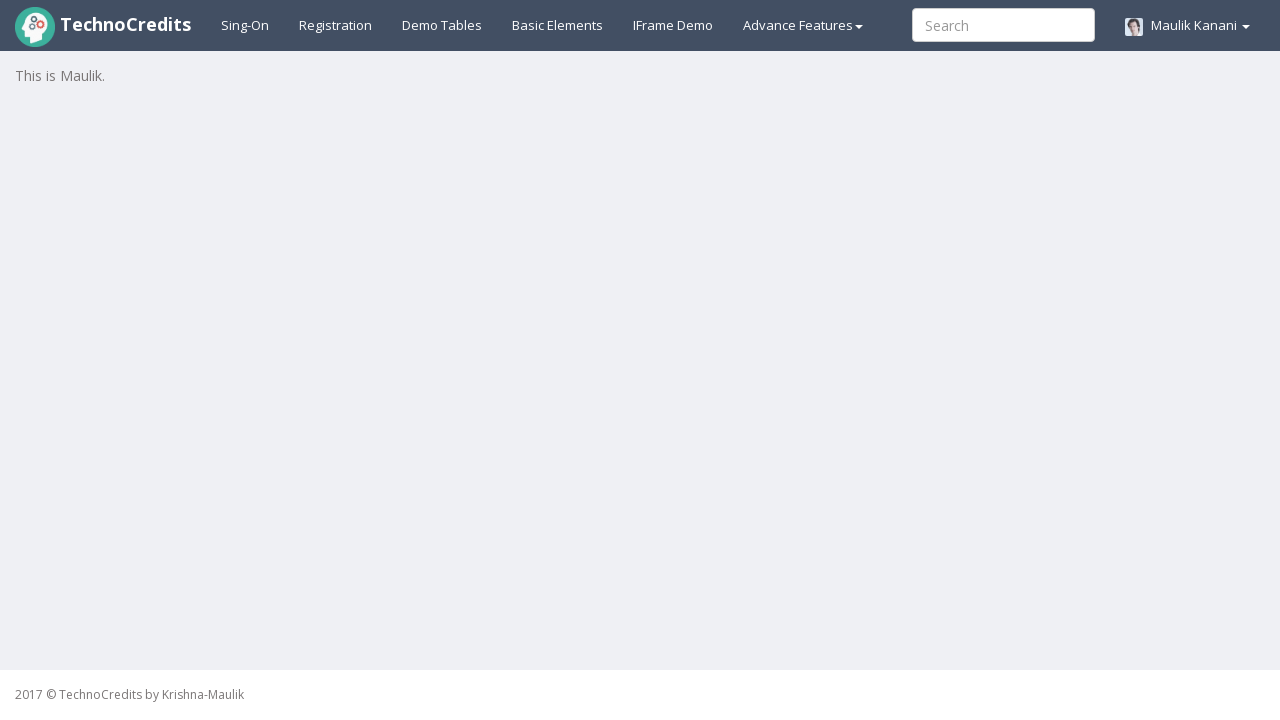

Clicked on Basic Elements section at (558, 25) on #basicelements
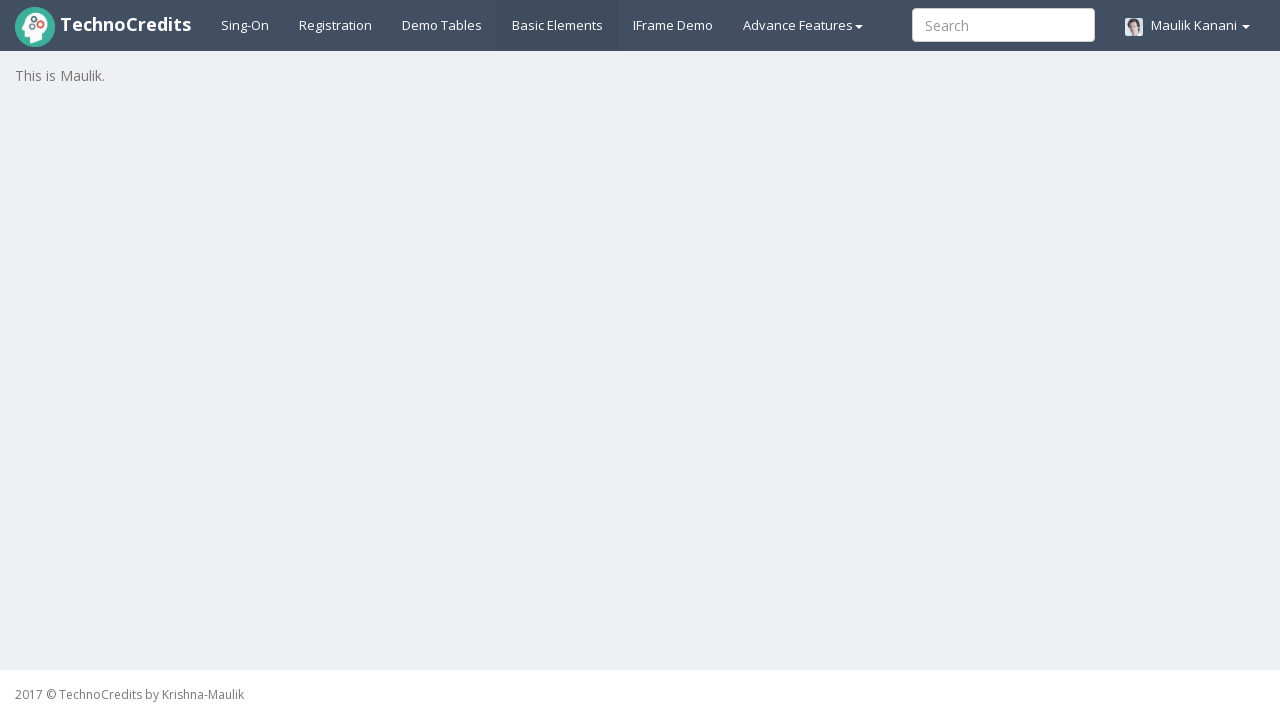

Form loaded - First Name field is visible
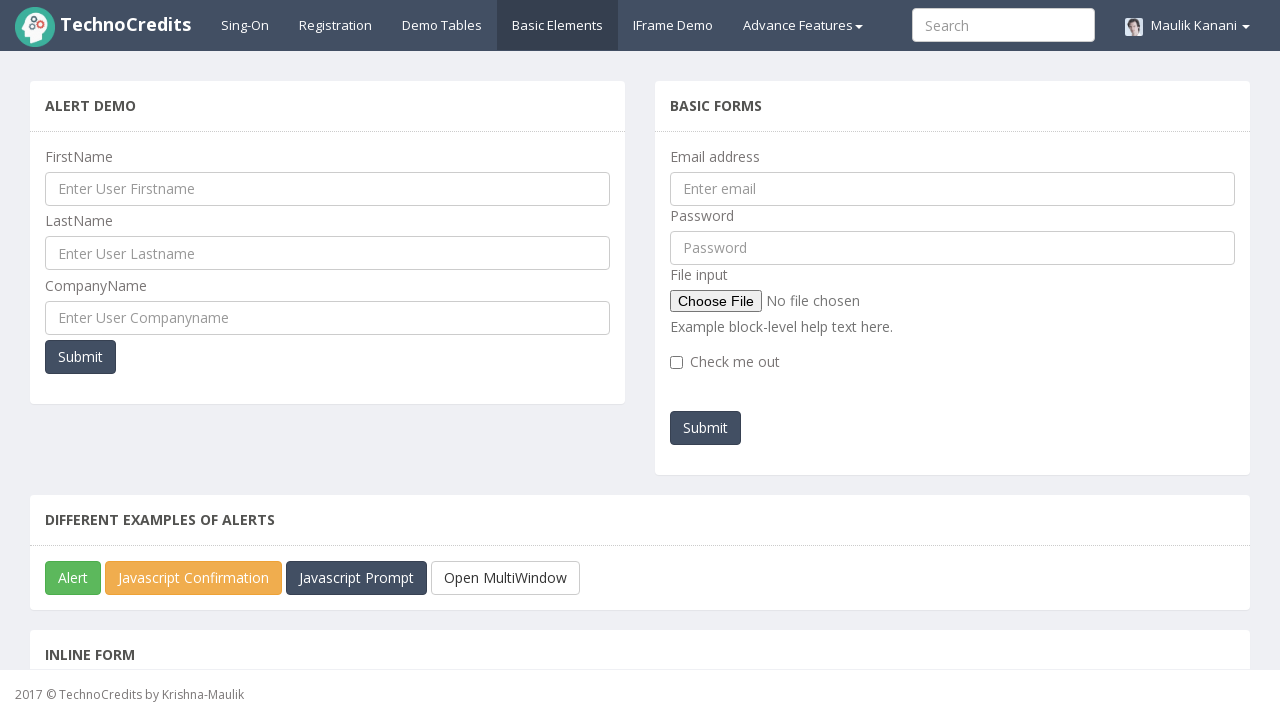

Filled First Name field with 'Akshita' on #UserFirstName
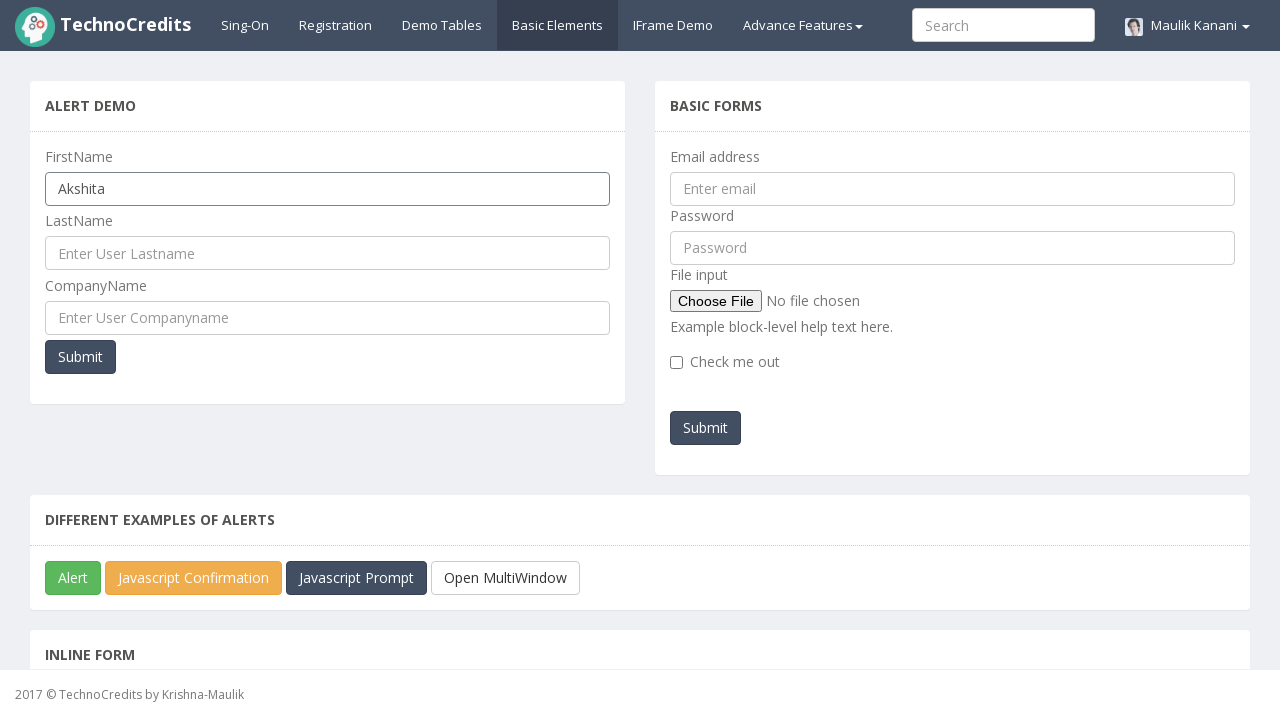

Filled Last Name field with 'Kadu' on #UserLastName
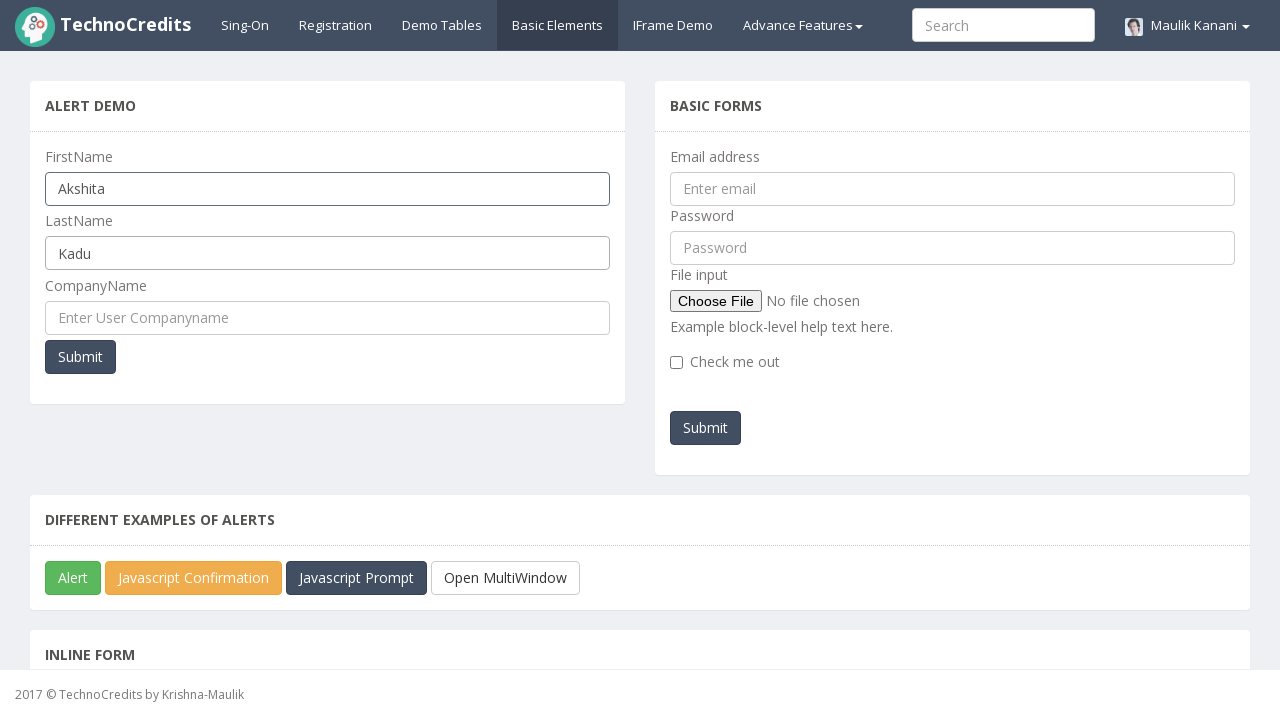

Filled Company Name field with 'ABC.Ltd' on #UserCompanyName
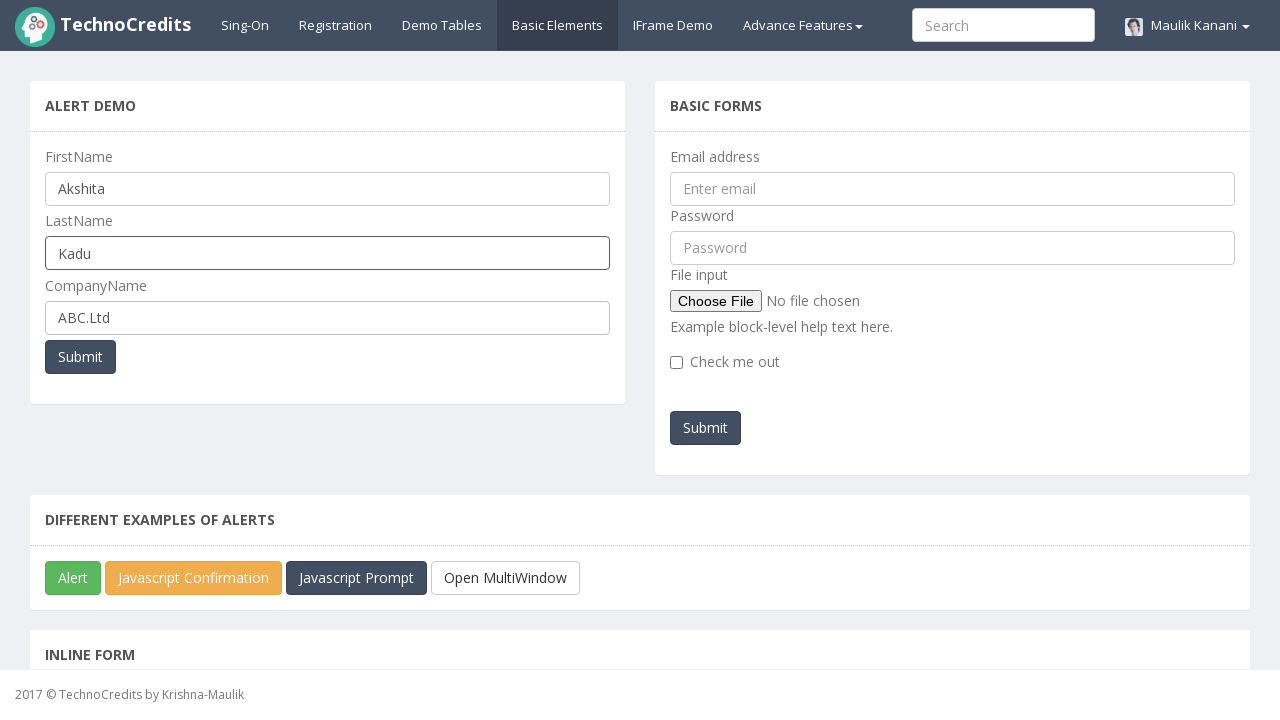

Clicked Submit button to submit the form at (80, 357) on xpath=//div[@name='secondSegment'][1]//button[@type='submit']
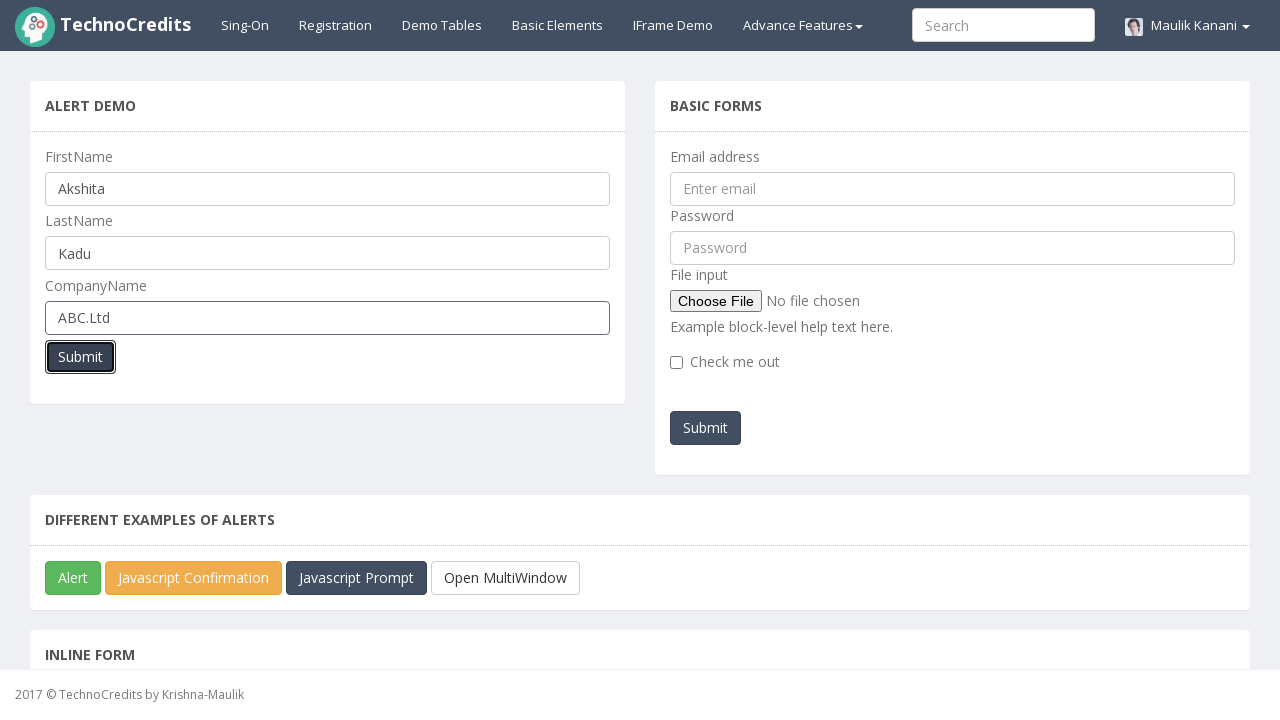

Alert dialog appeared and was accepted
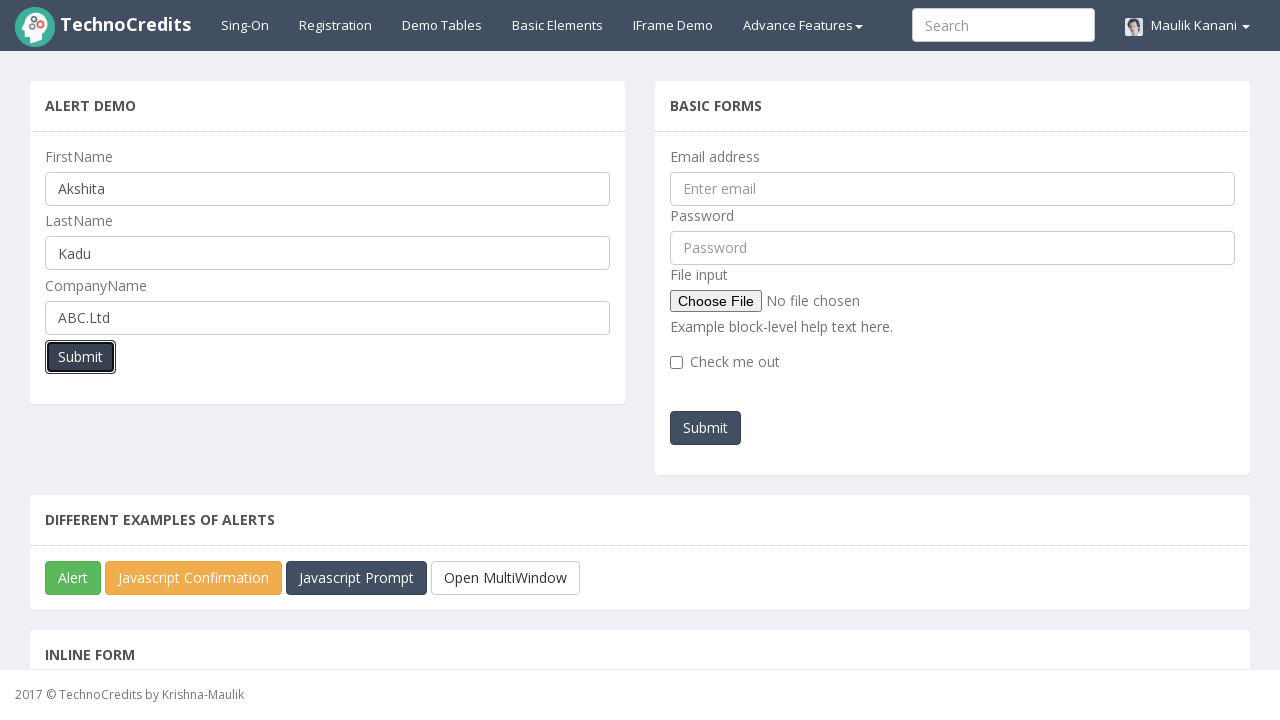

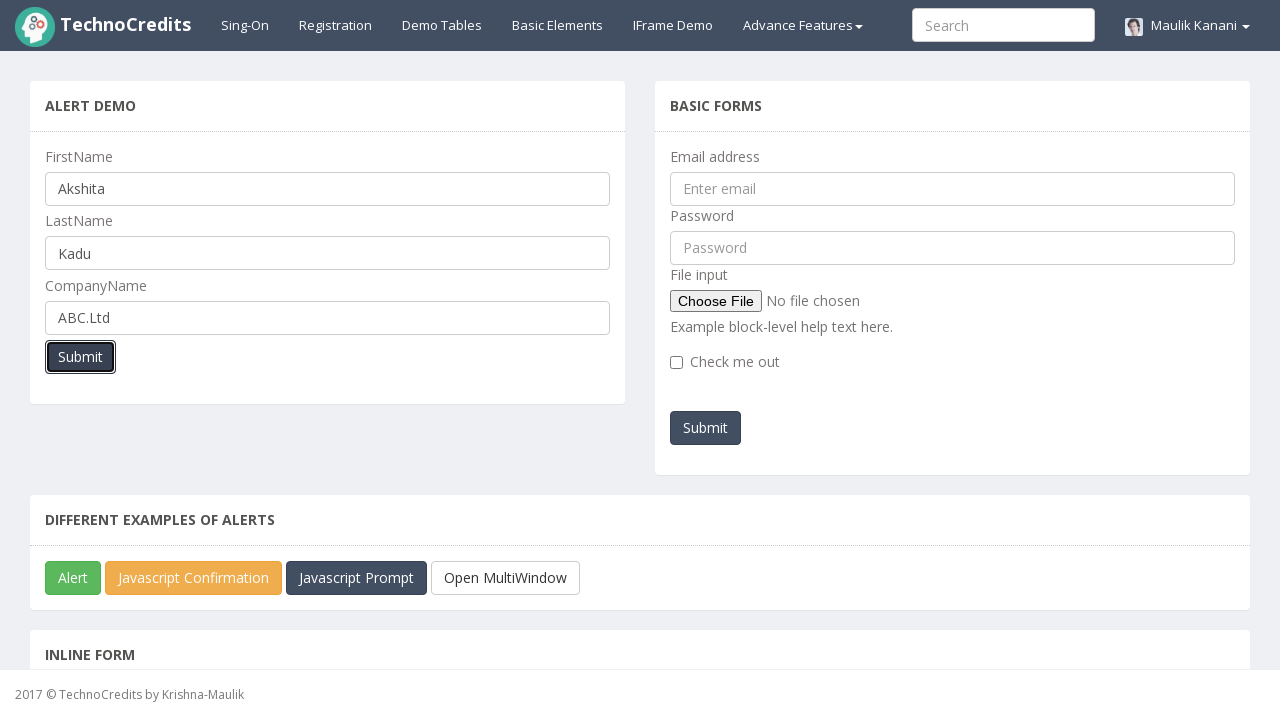